Tests AJAX functionality by clicking a button and waiting for dynamically loaded content (h1 and delayed h3 text) to appear on the page

Starting URL: https://v1.training-support.net/selenium/ajax

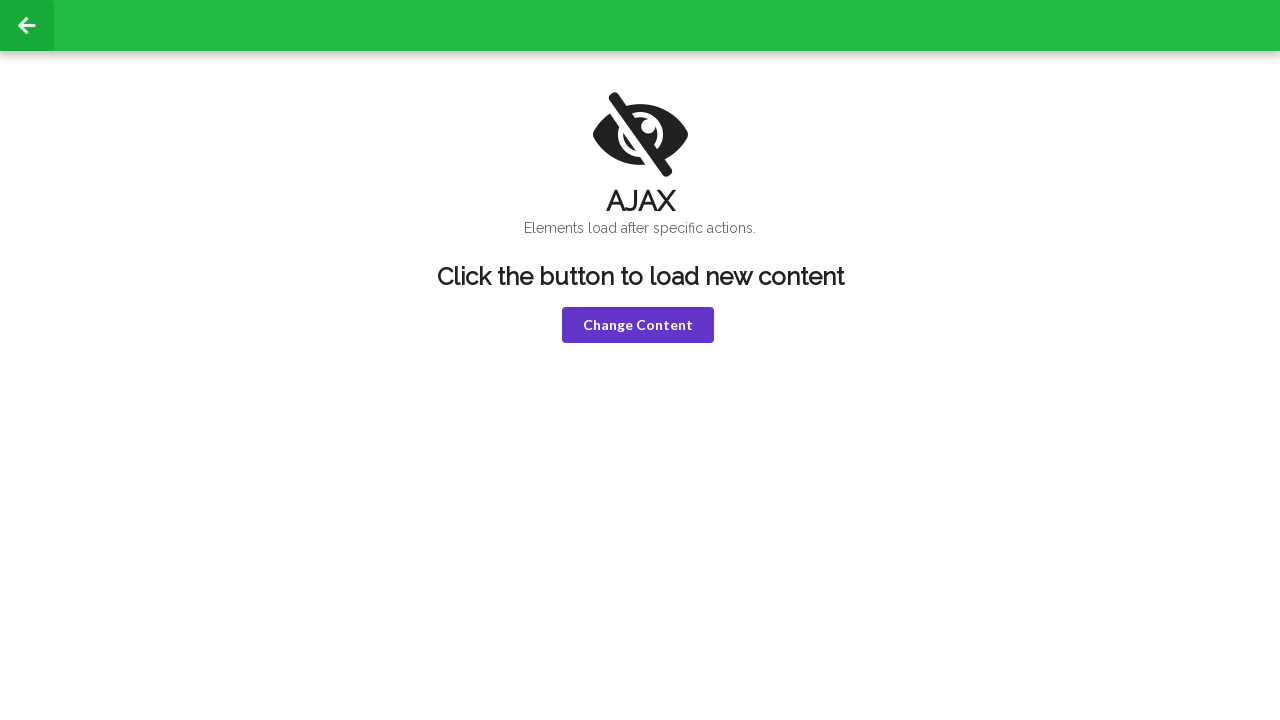

Clicked violet button to trigger AJAX content loading at (638, 325) on button.violet
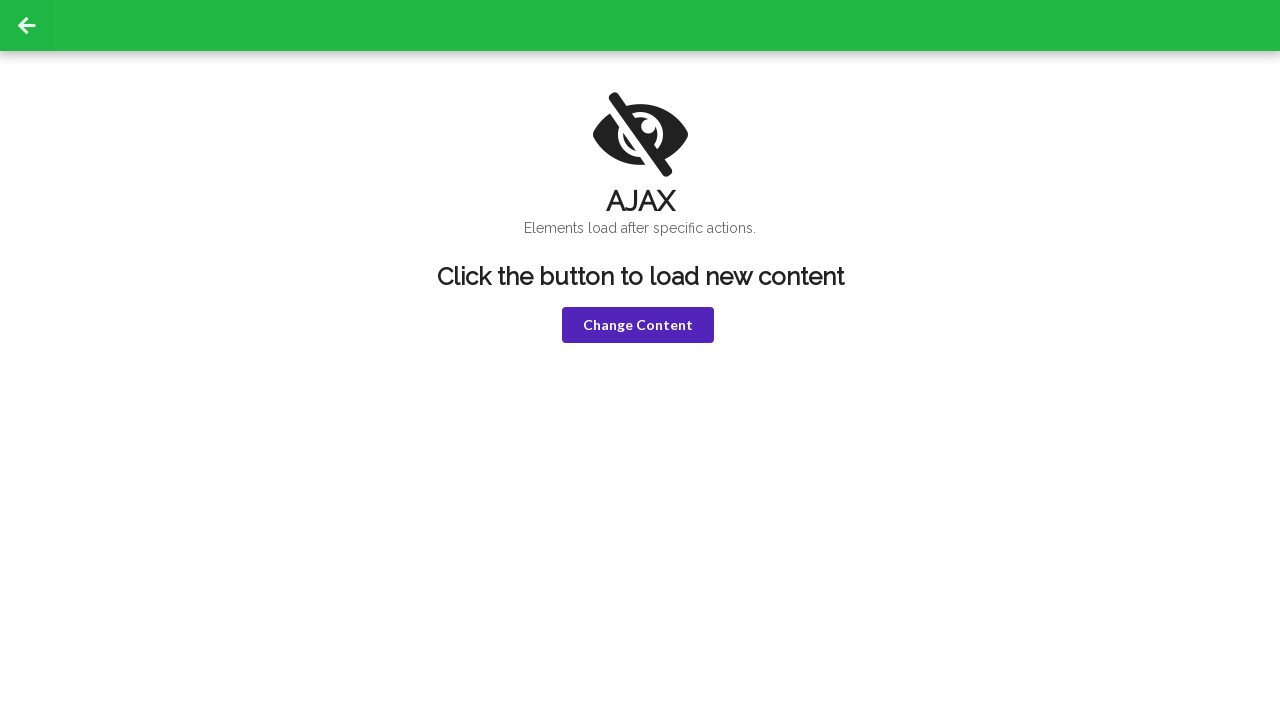

h1 element became visible
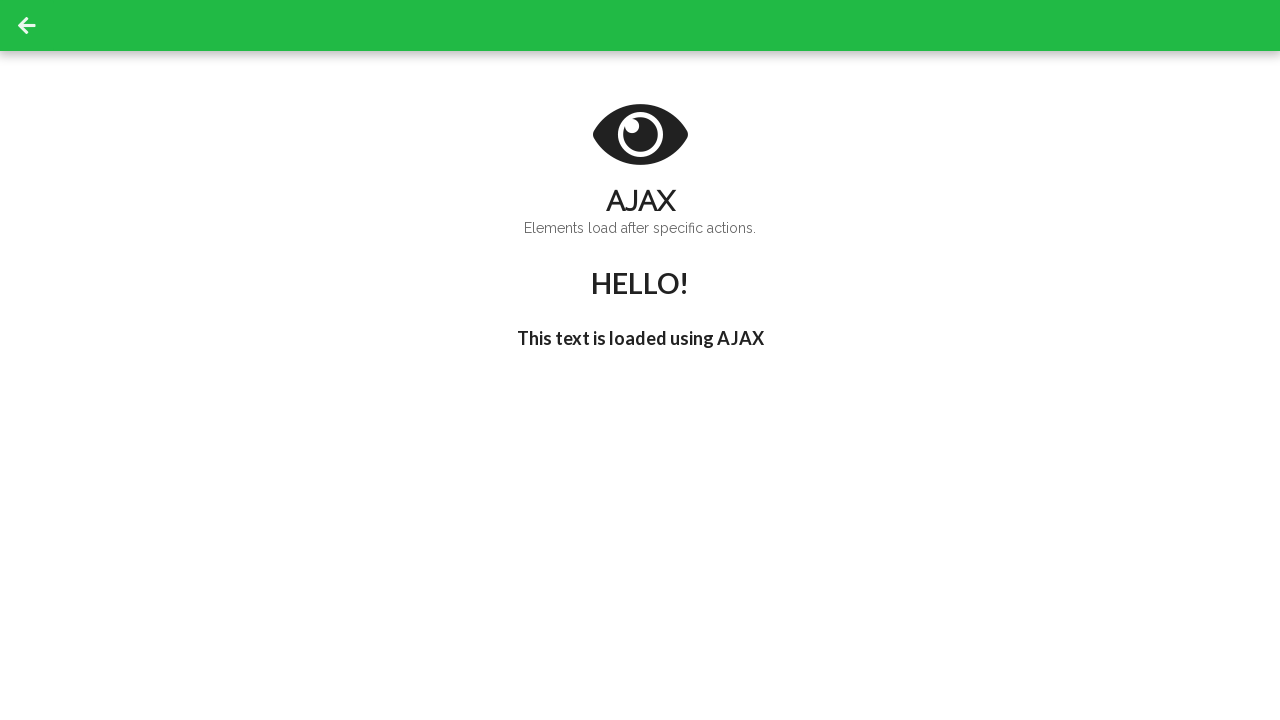

Delayed h3 text "I'm late!" appeared on page
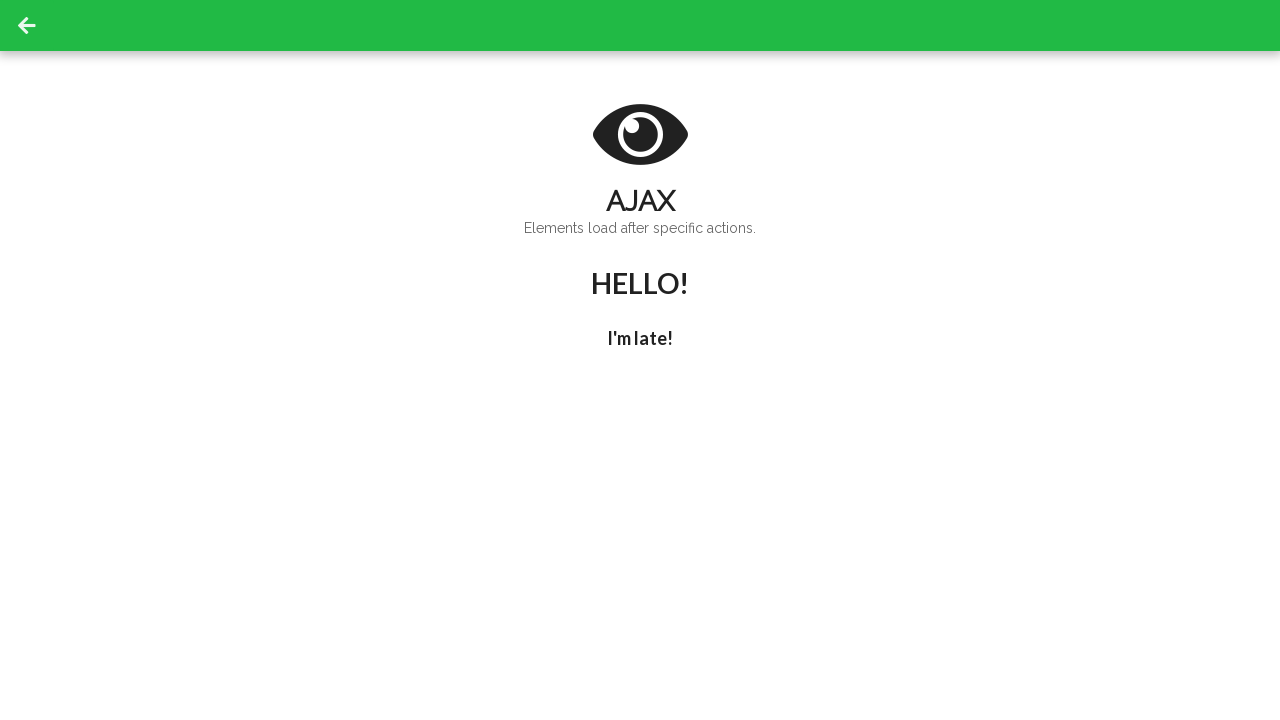

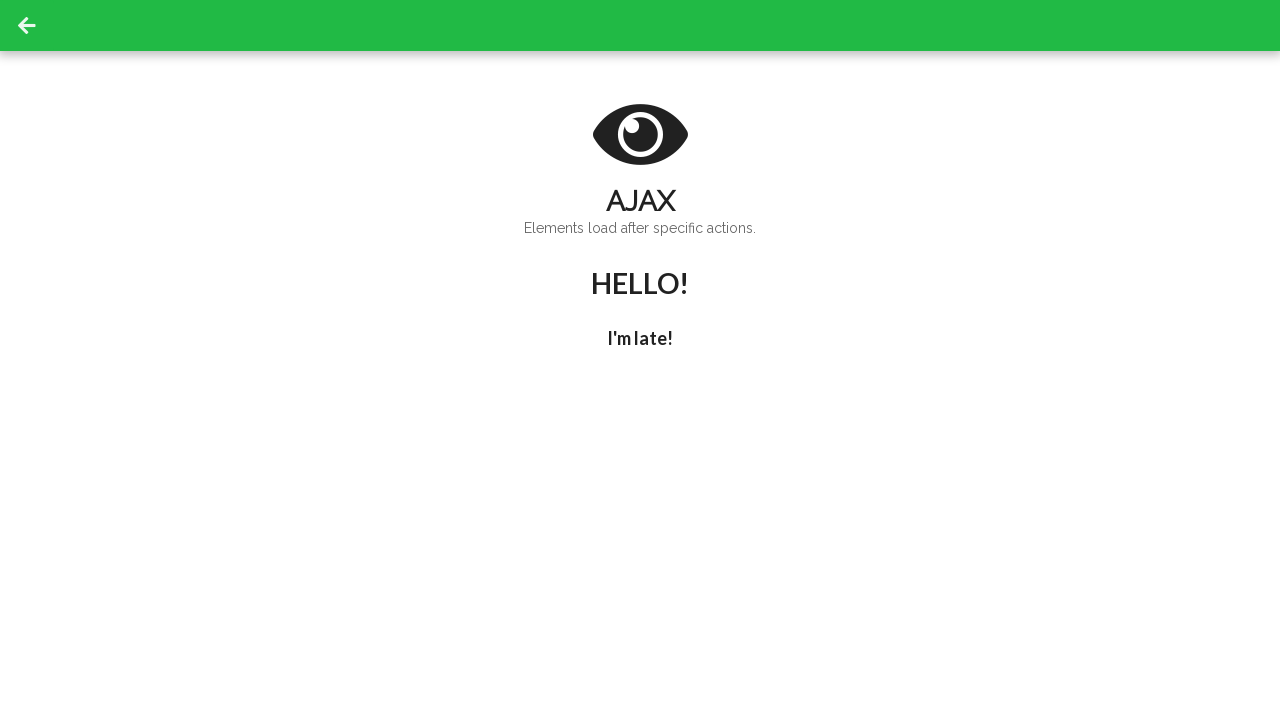